Navigates to an Angular practice form page and fills in the name field with a test value

Starting URL: https://rahulshettyacademy.com/angularpractice/

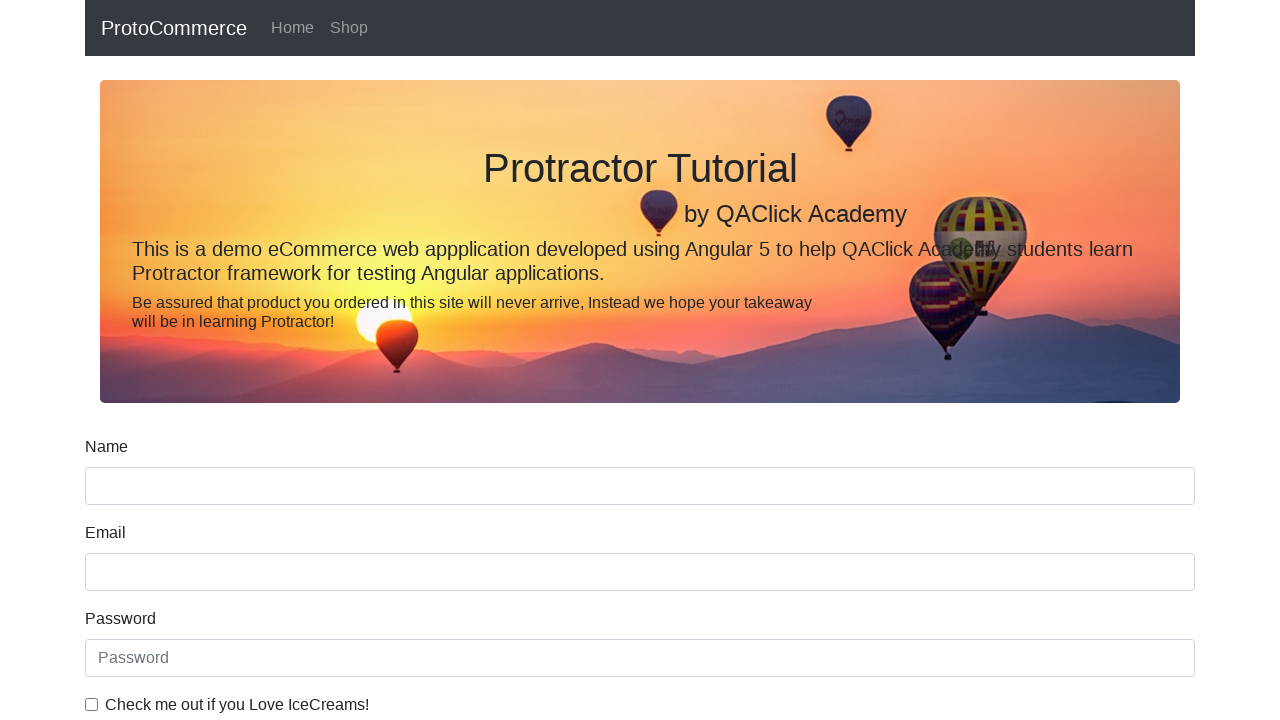

Navigated to Angular practice form page
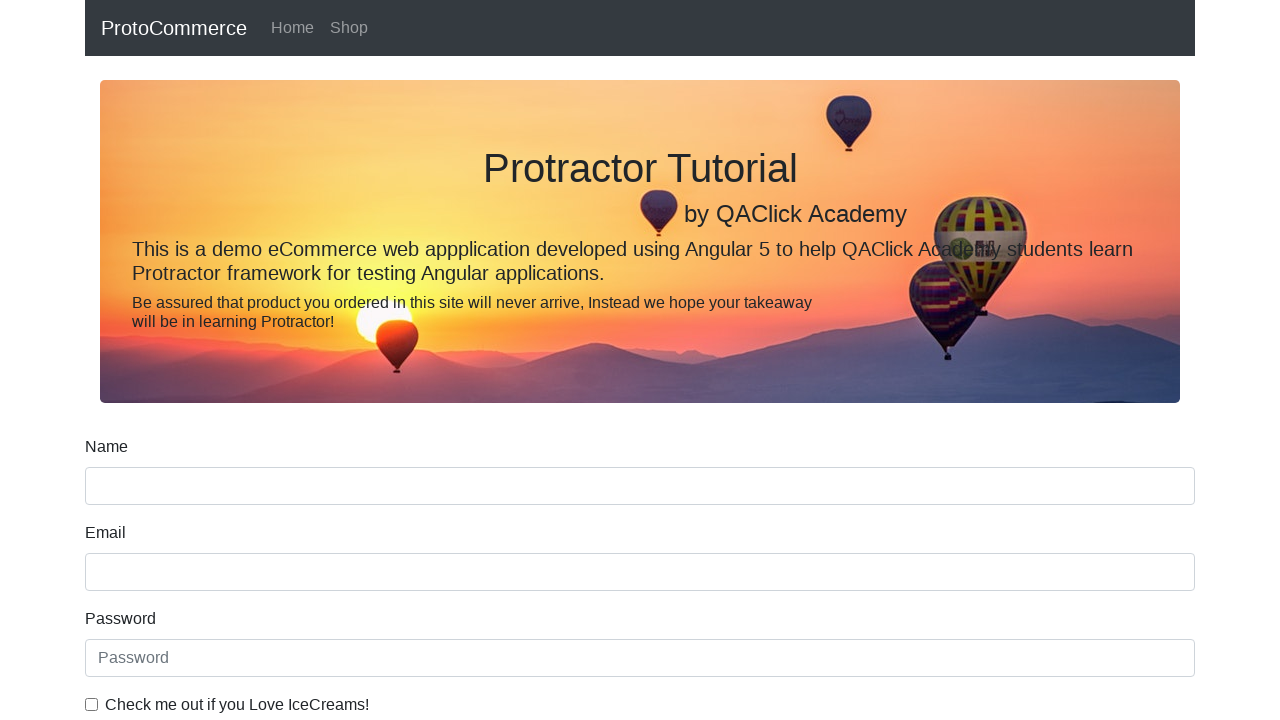

Filled name field with 'Jay Krishna Gupta' on [name='name']
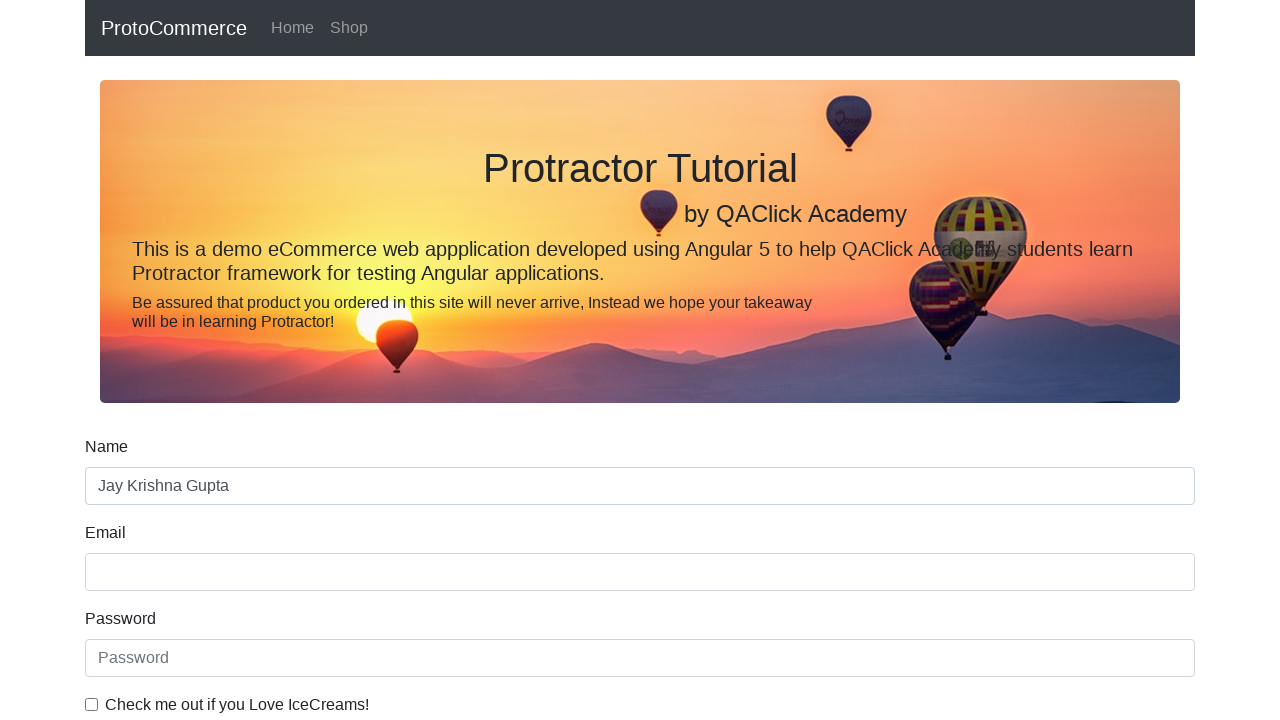

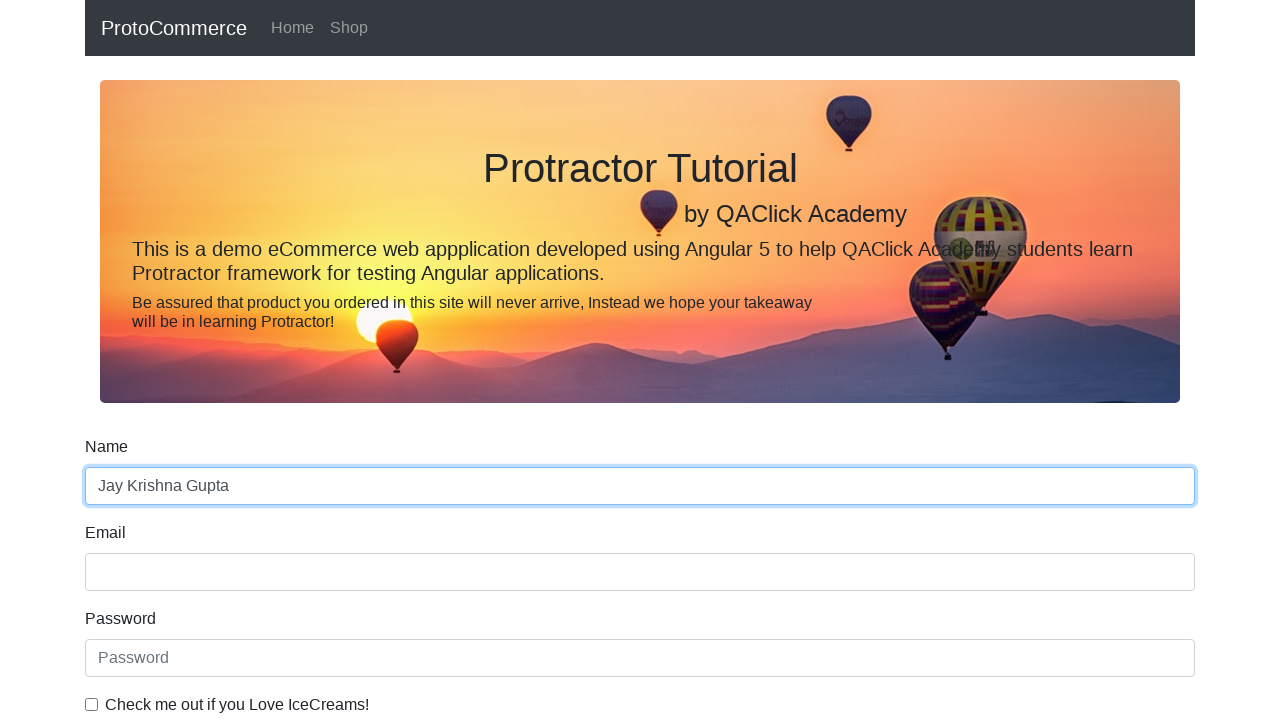